Tests that images on the "Hakkımızda" page are visible and properly loaded

Starting URL: https://egundem.com/hakkimizda

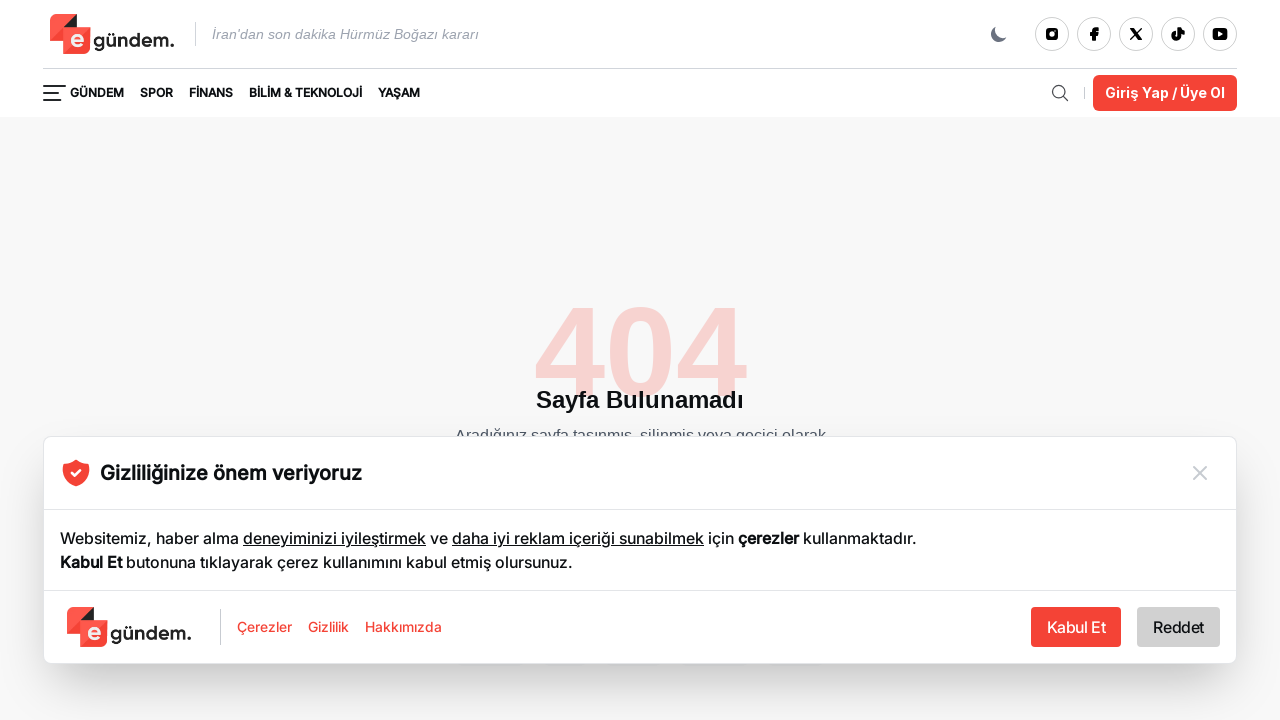

Waited for images to be present on the page
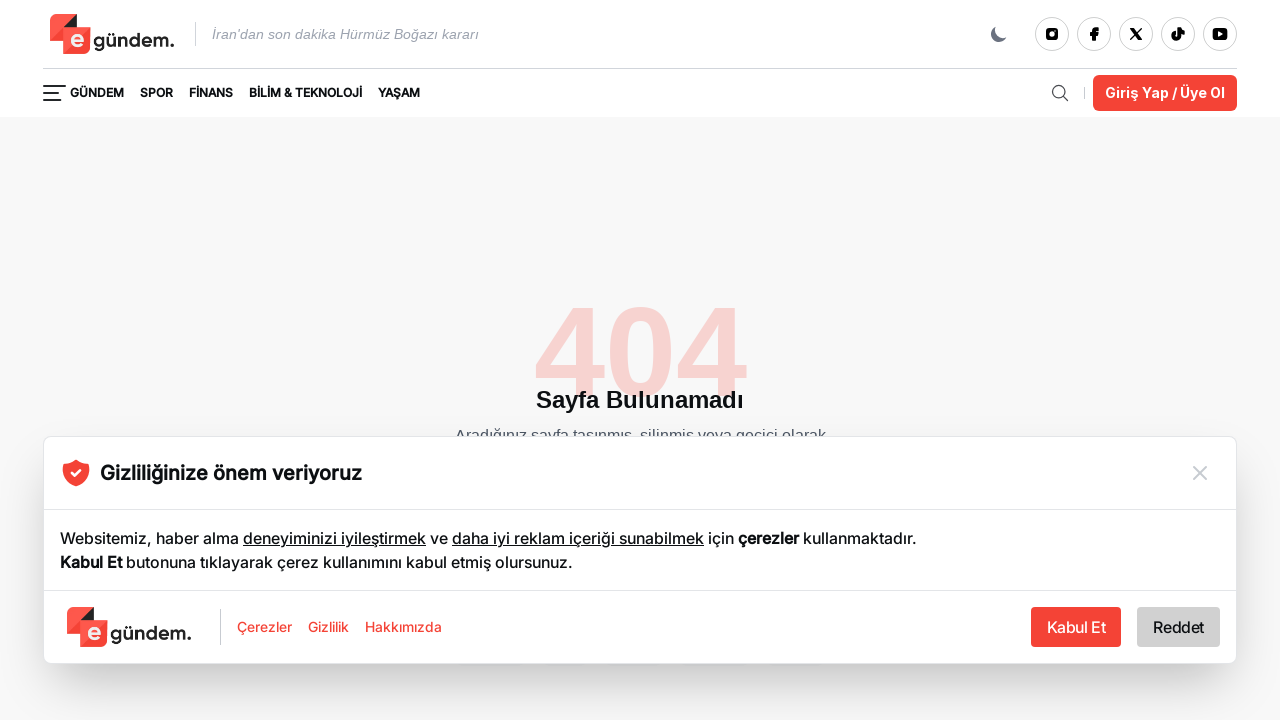

Located all images on the page
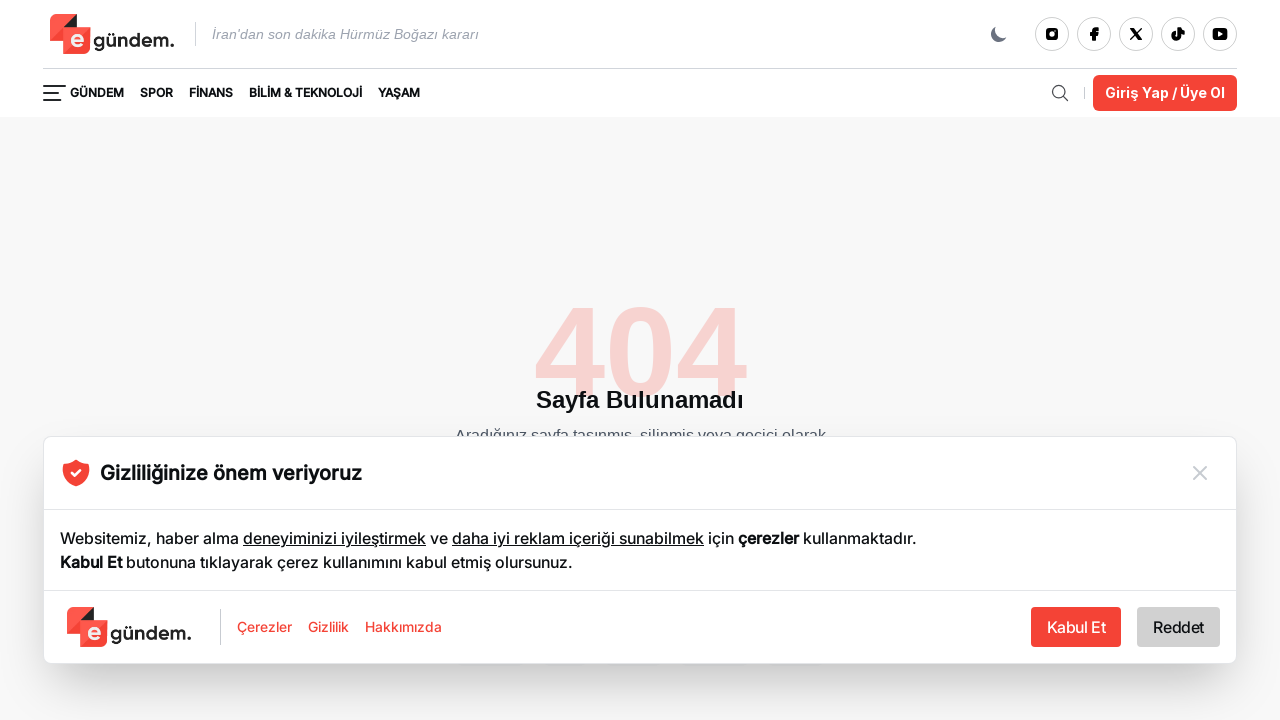

Counted 5 images on the page
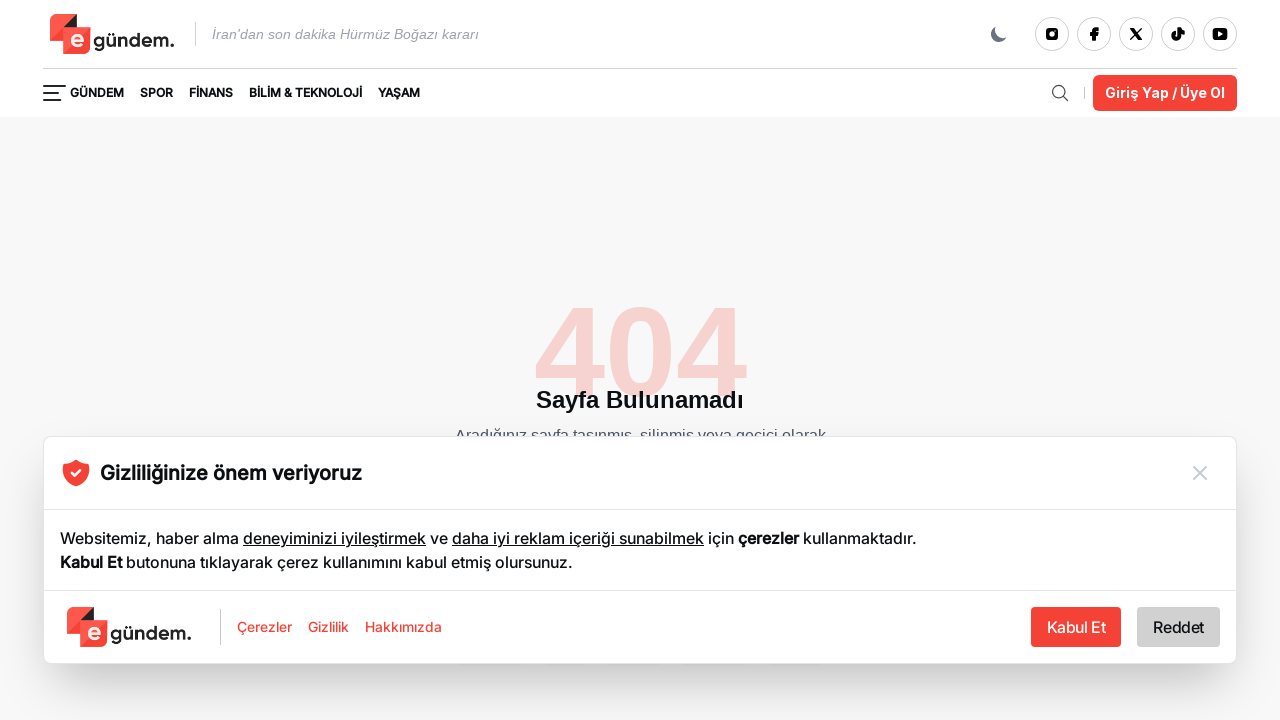

Verified that at least one image exists on the Hakkımızda page
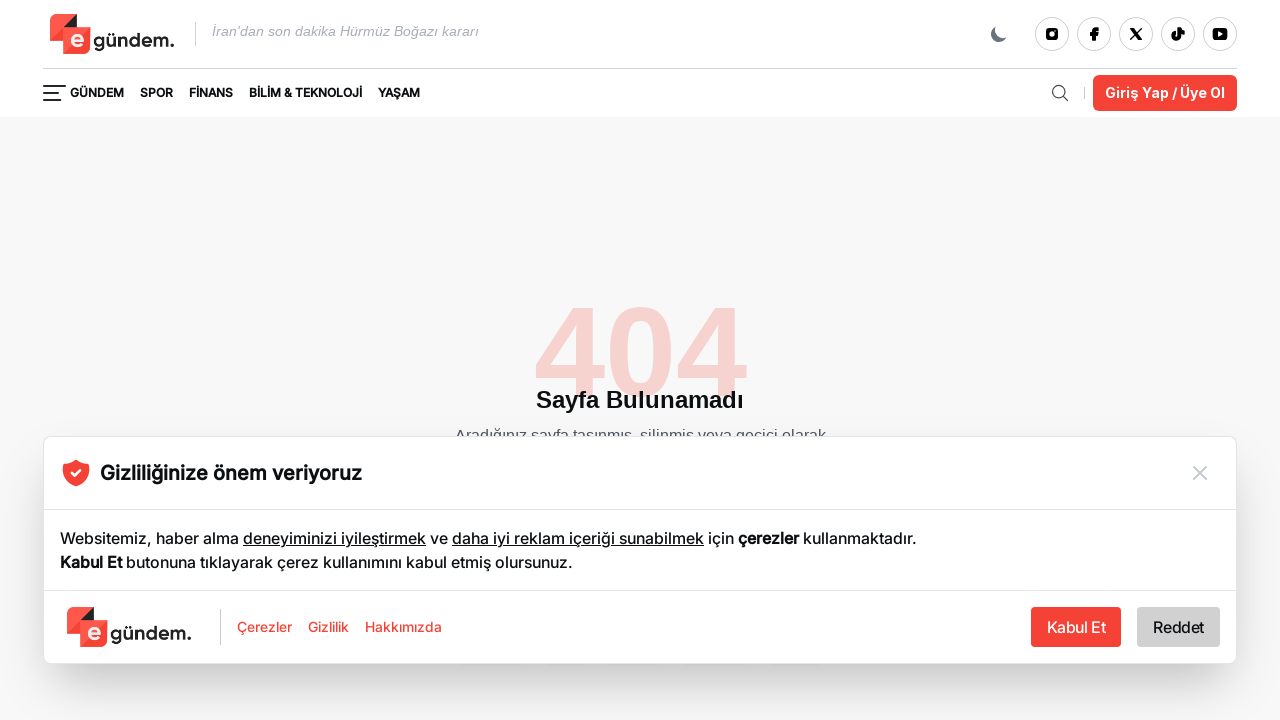

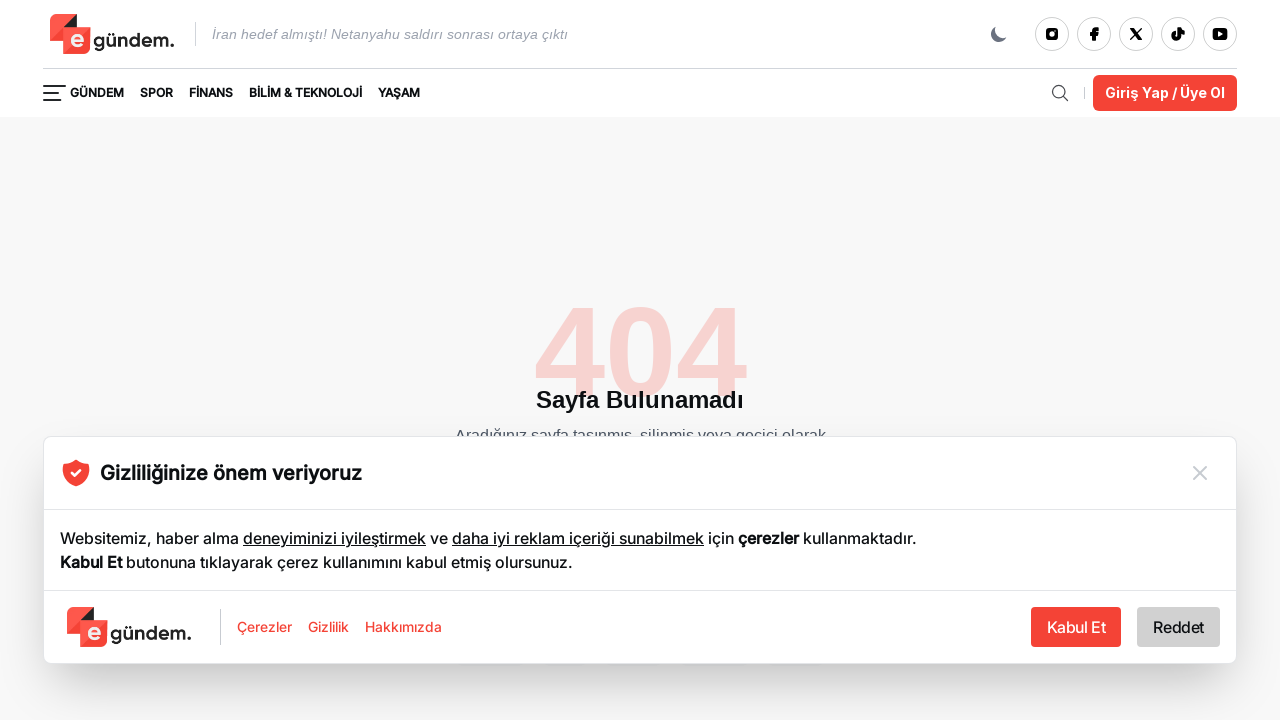